Tests opening a new window, switching to it, clicking a menu item, and switching back to the original window.

Starting URL: https://codenboxautomationlab.com/practice/

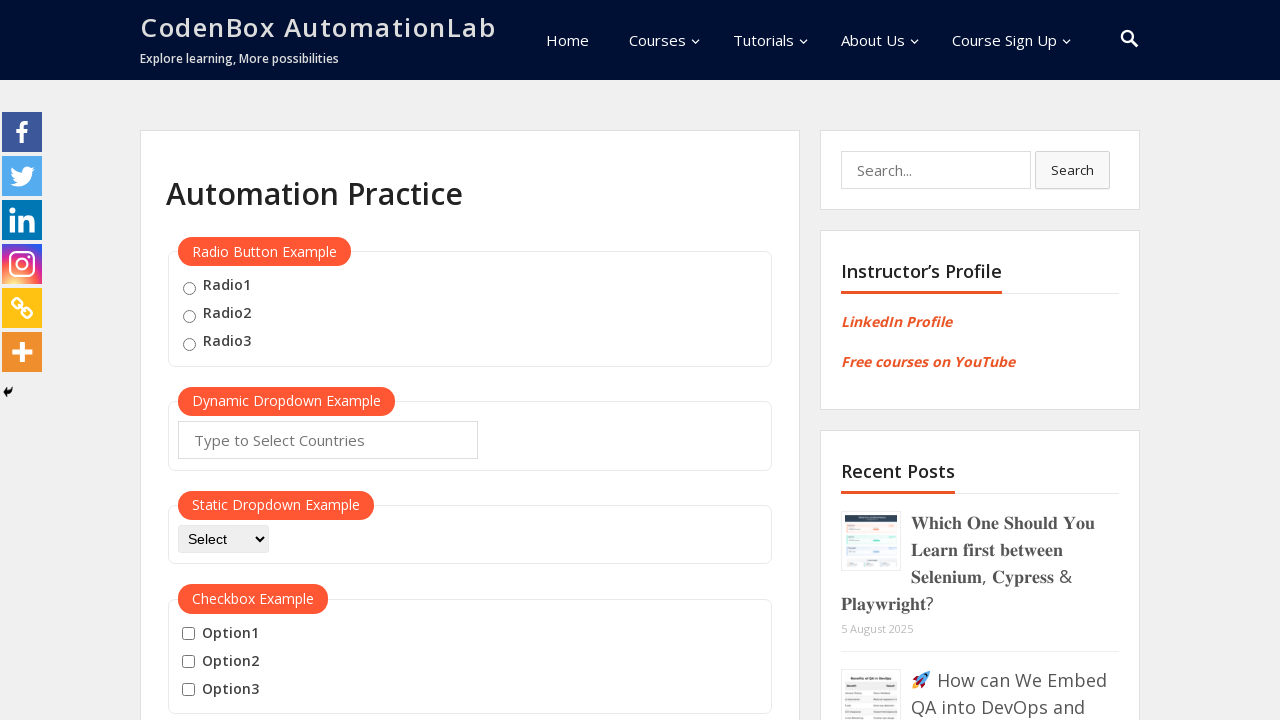

Scrolled down to view the open window button
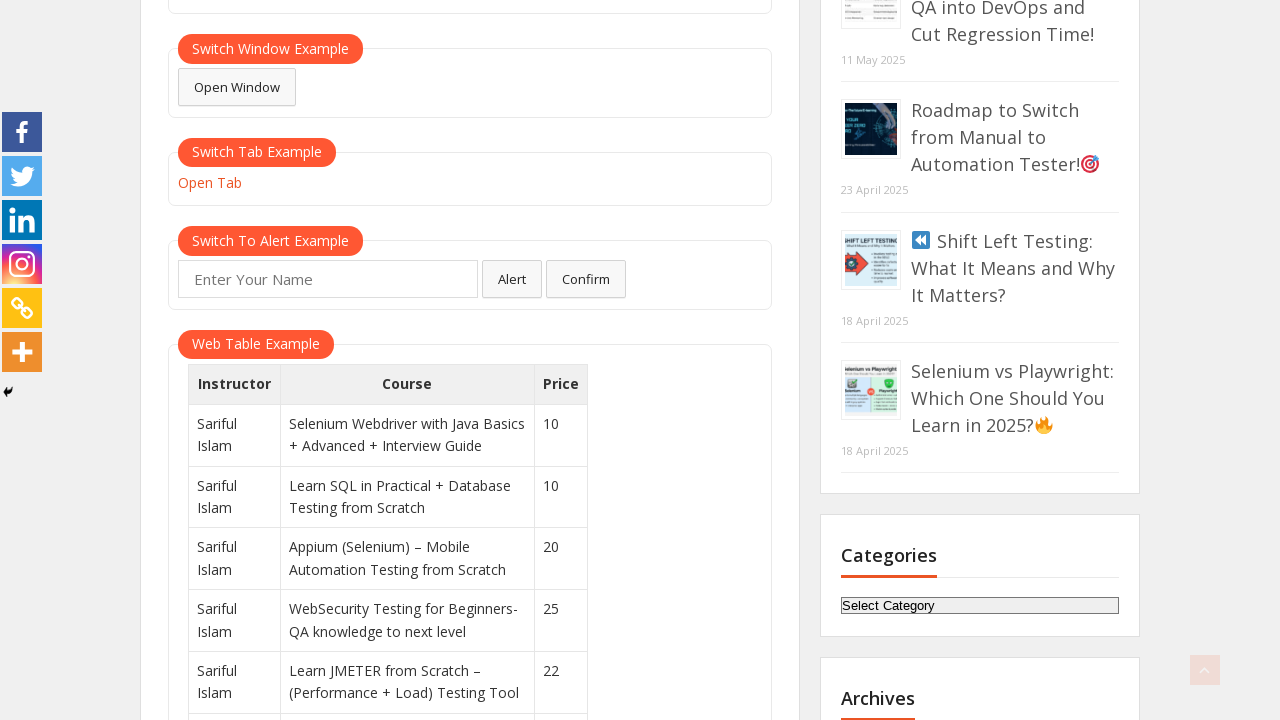

Clicked the open window button at (237, 87) on #openwindow
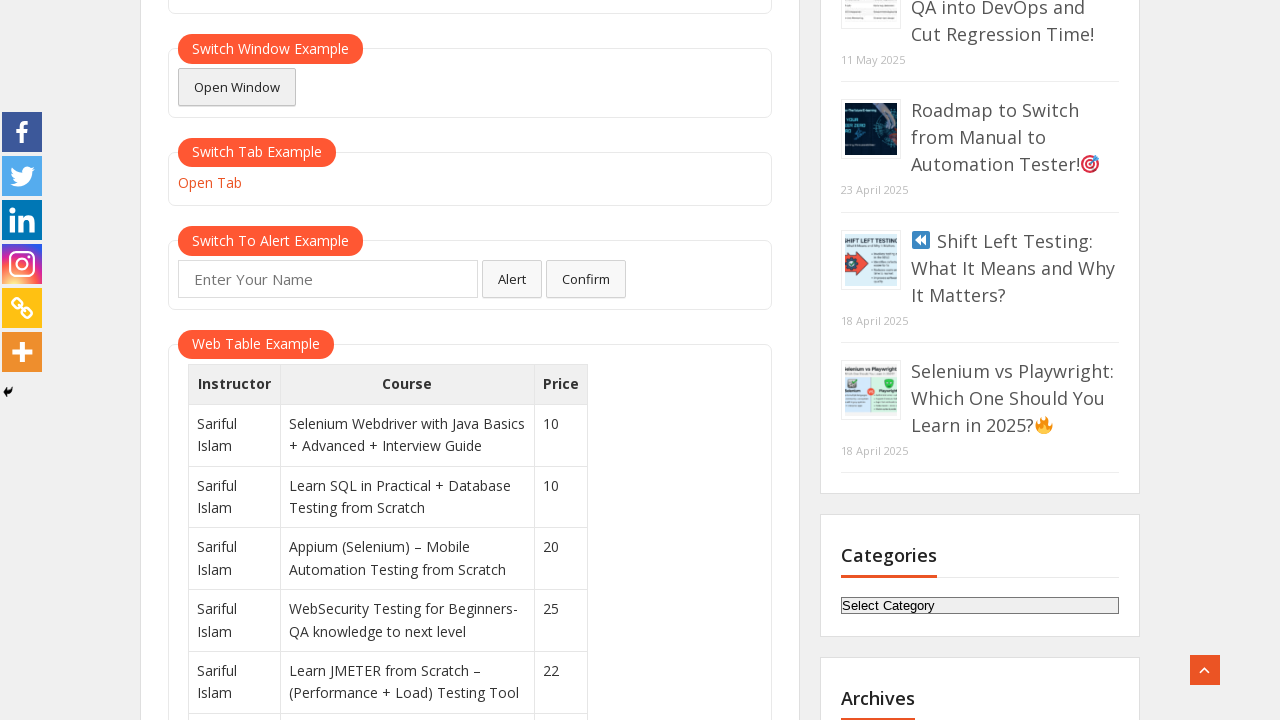

Switched to new window and waited for it to load
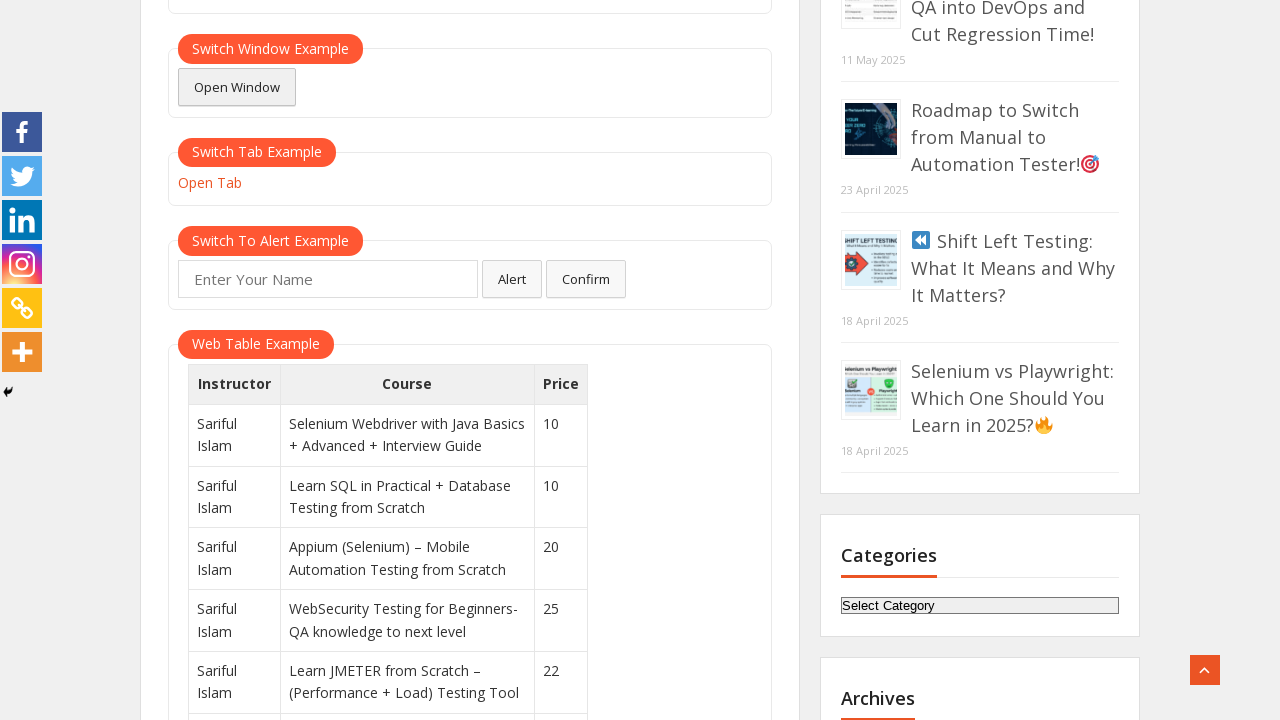

Clicked menu item in the new window at (803, 65) on xpath=//*[@id='menu-item-9680']/a
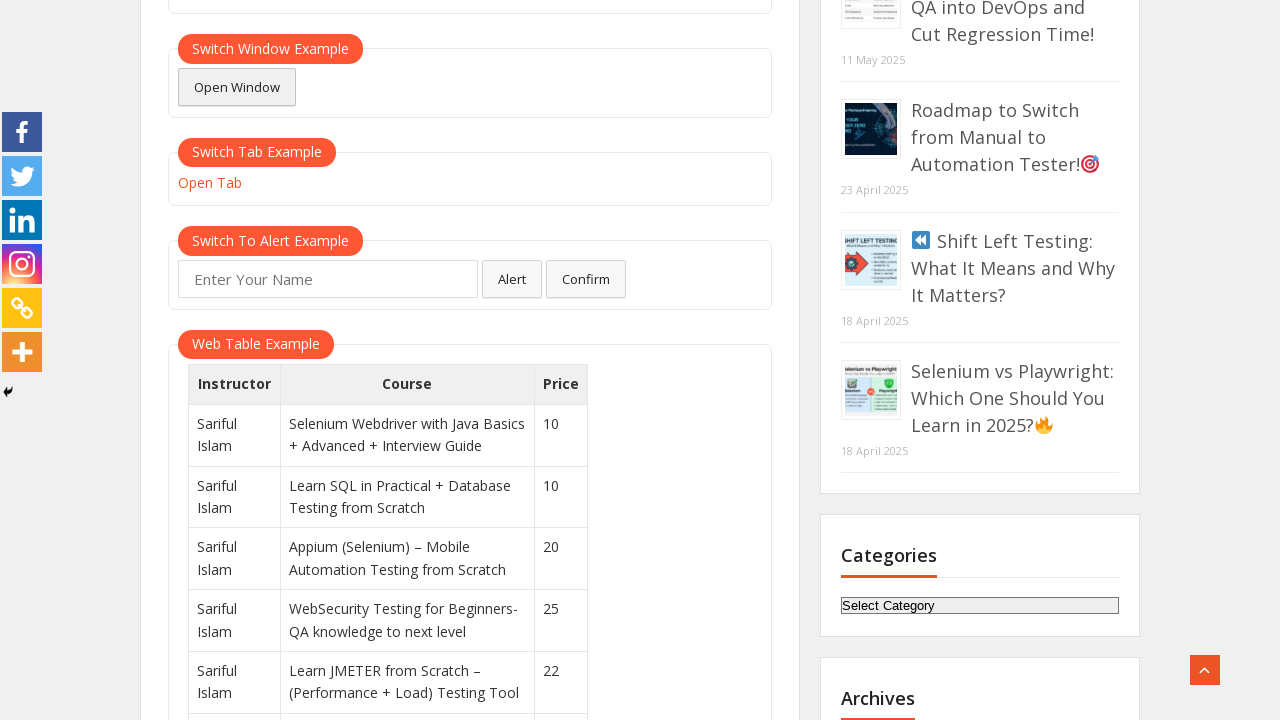

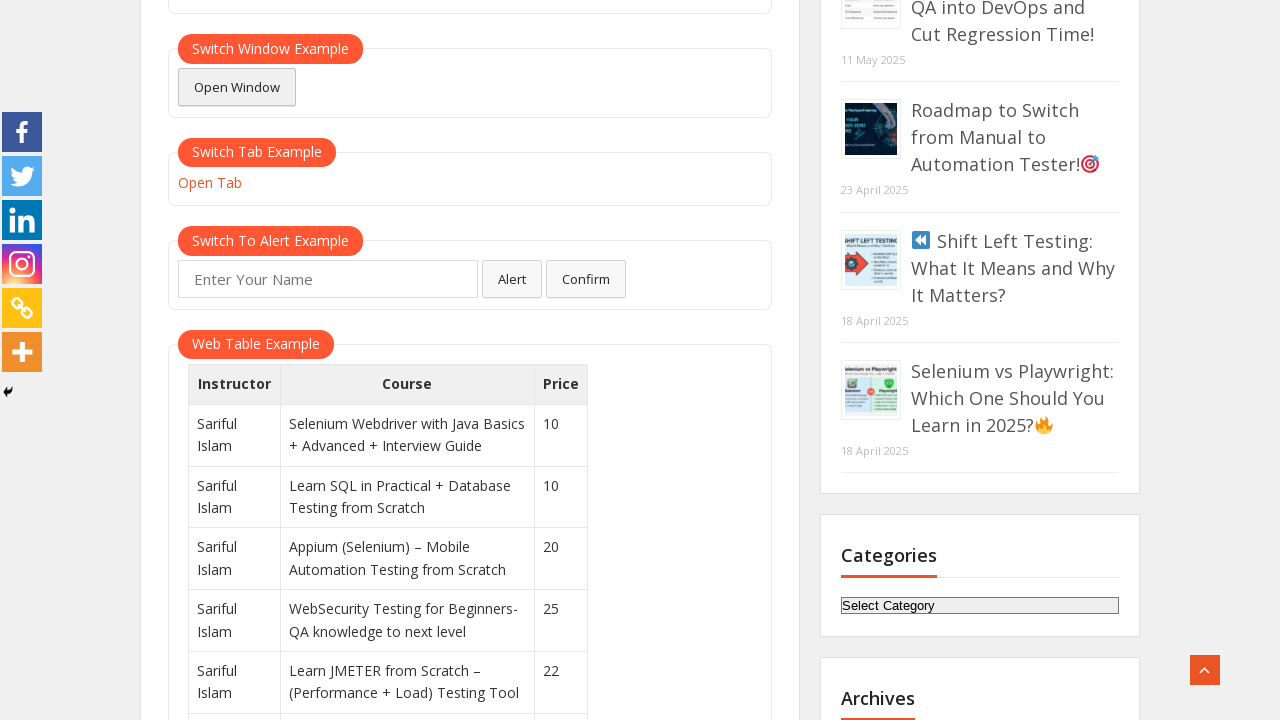